Tests prompt dialog handling by switching to iframe, triggering a prompt, entering text, and accepting it

Starting URL: https://www.w3schools.com/jsref/tryit.asp?filename=tryjsref_prompt

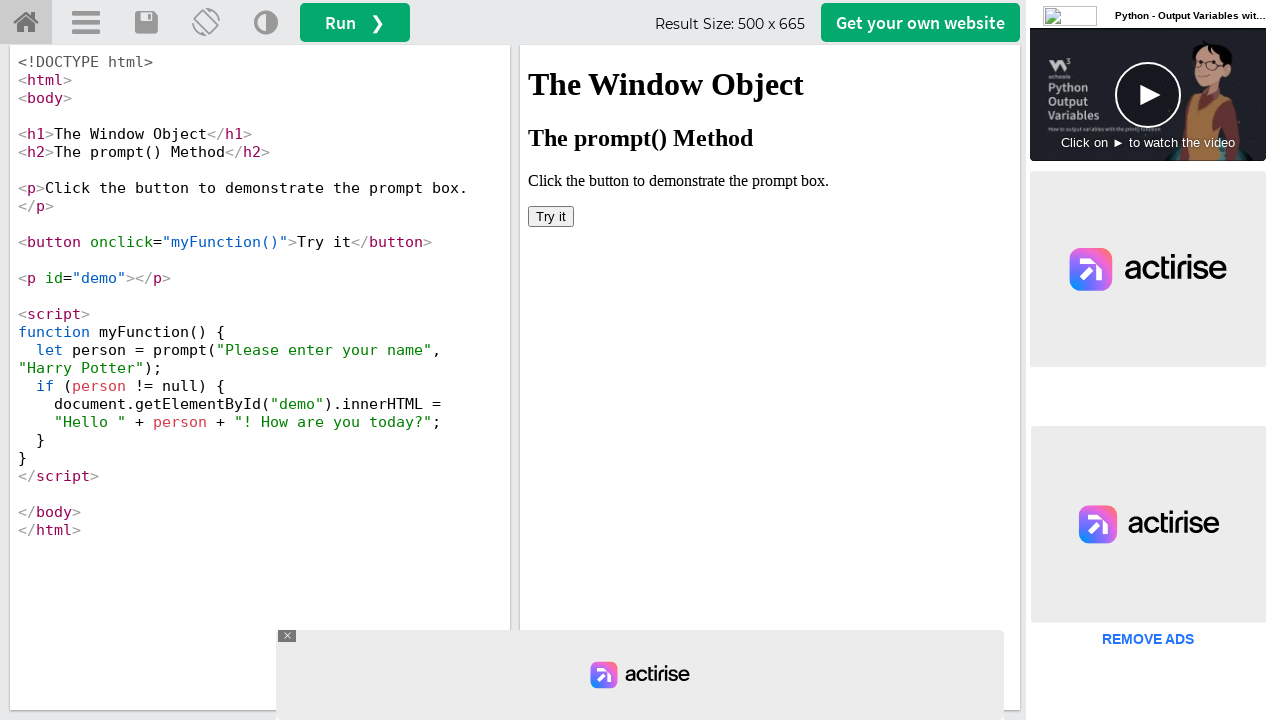

Located iframe containing the demo
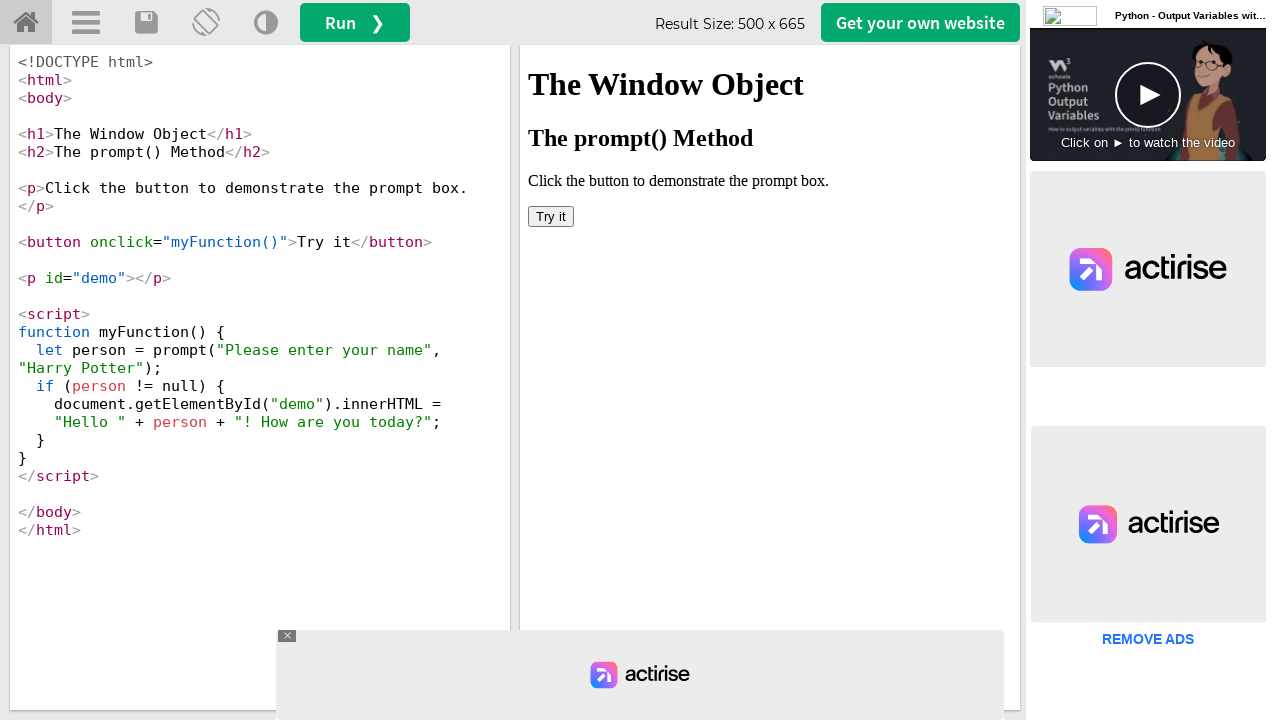

Clicked 'Try it' button to trigger prompt dialog at (551, 216) on #iframeResult >> internal:control=enter-frame >> button:has-text('Try it')
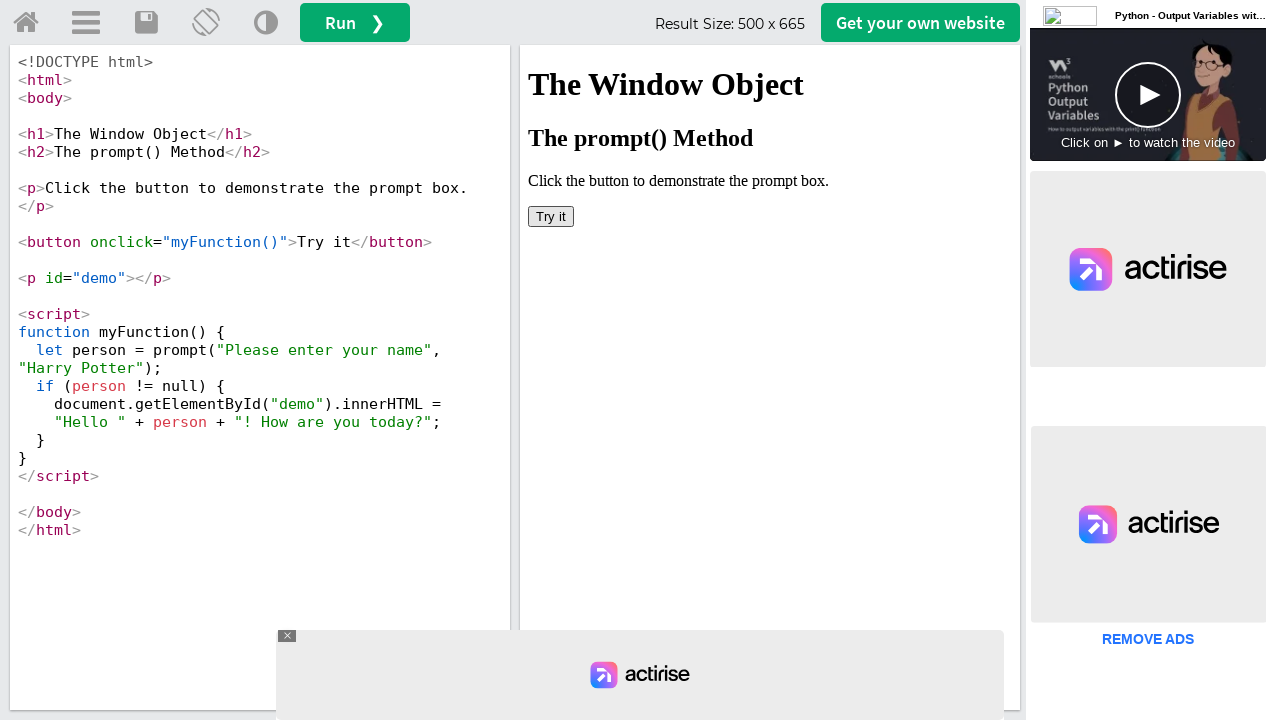

Set up dialog handler to accept prompt with text 'Sameer'
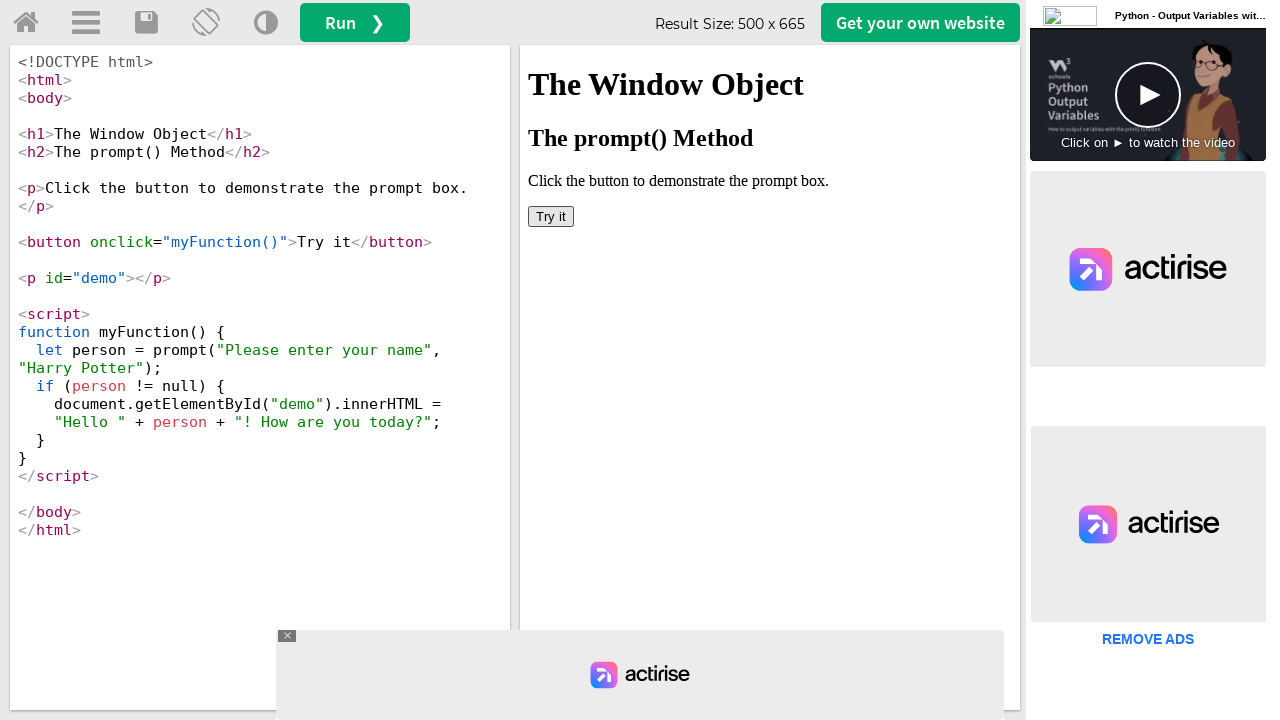

Clicked 'Try it' button again to trigger prompt with handler active at (551, 216) on #iframeResult >> internal:control=enter-frame >> button:has-text('Try it')
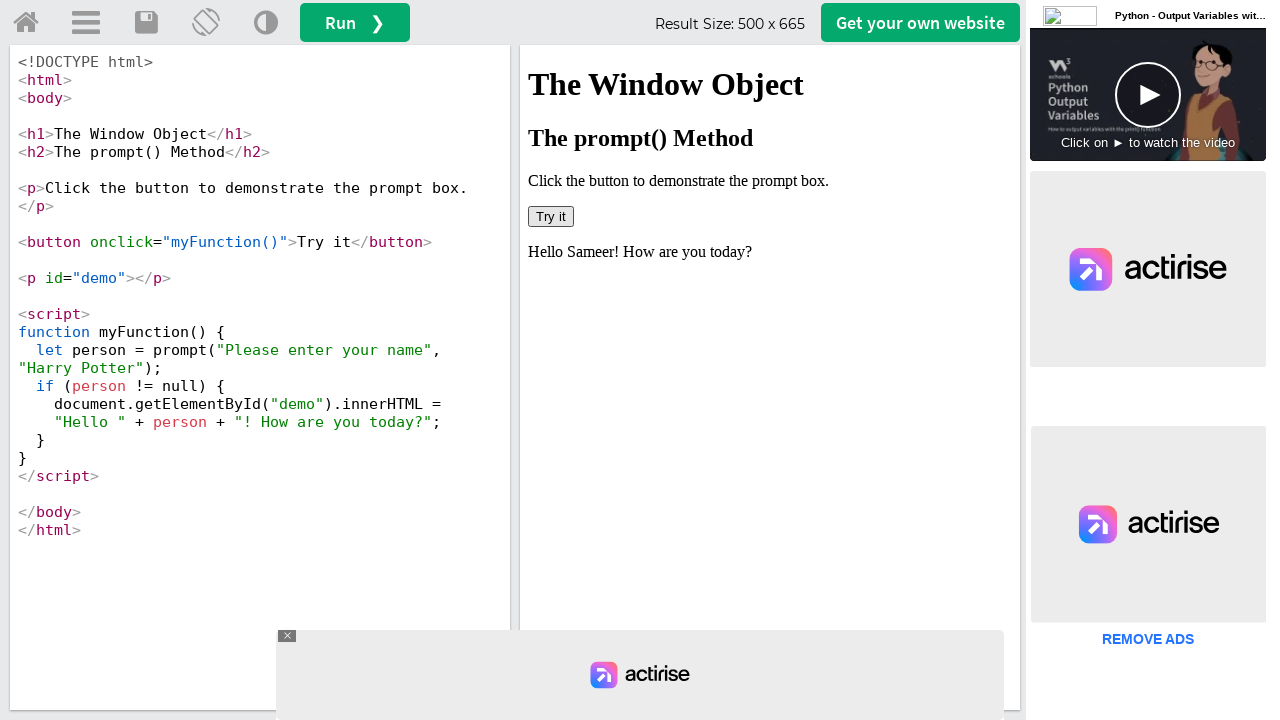

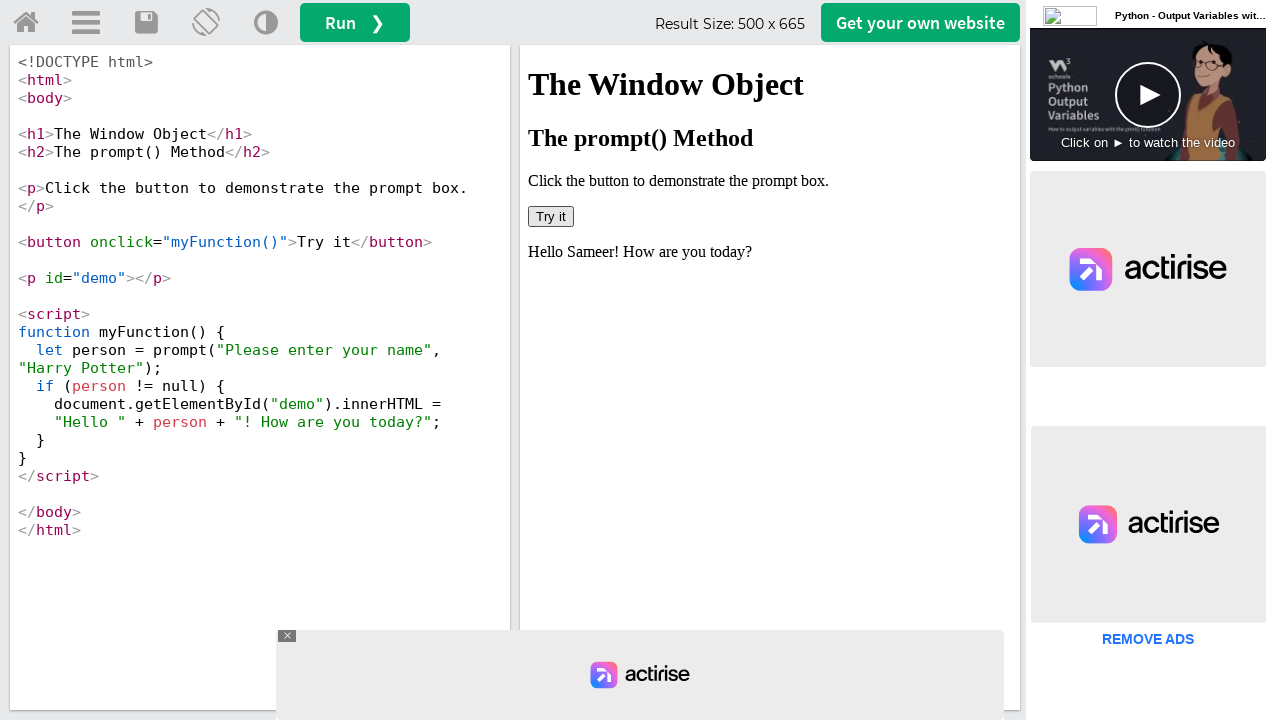